Demonstrates different clicking methods in Playwright by clicking a login button on saucedemo.com, then navigating to another site to perform double-click actions on table icons.

Starting URL: https://www.saucedemo.com/

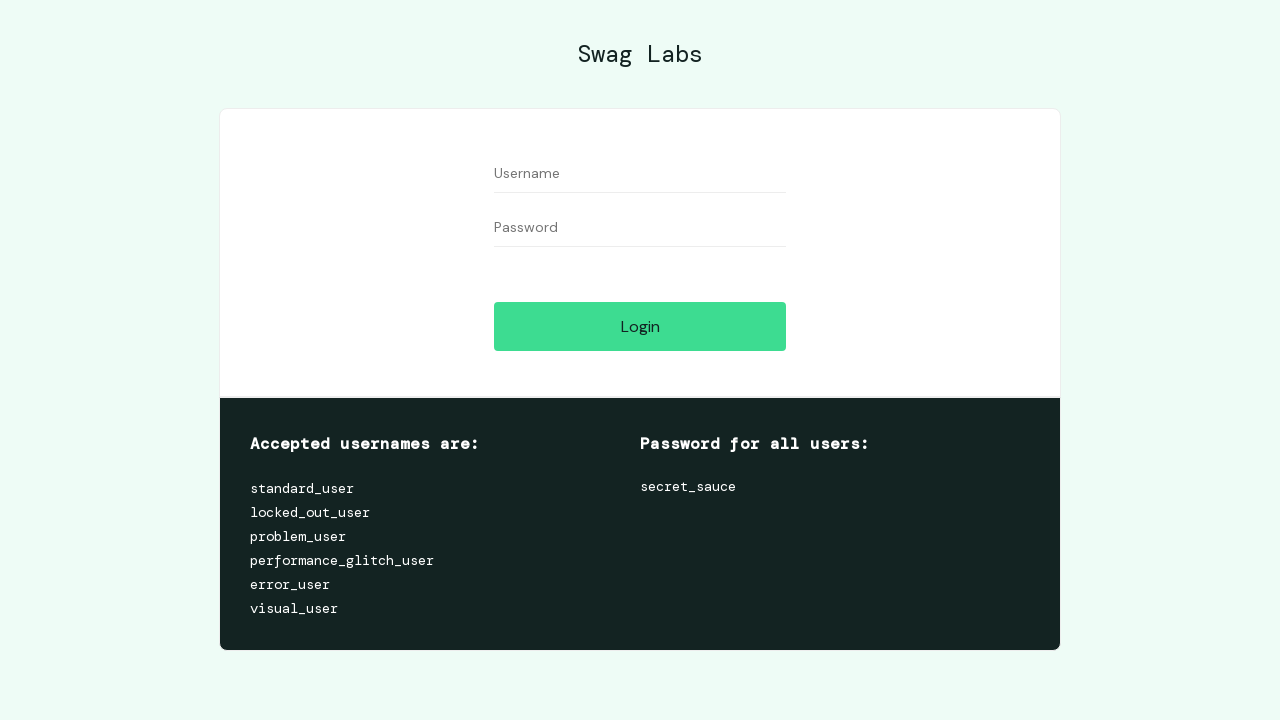

Clicked login button using direct click method at (640, 326) on xpath=//input[@id='login-button']
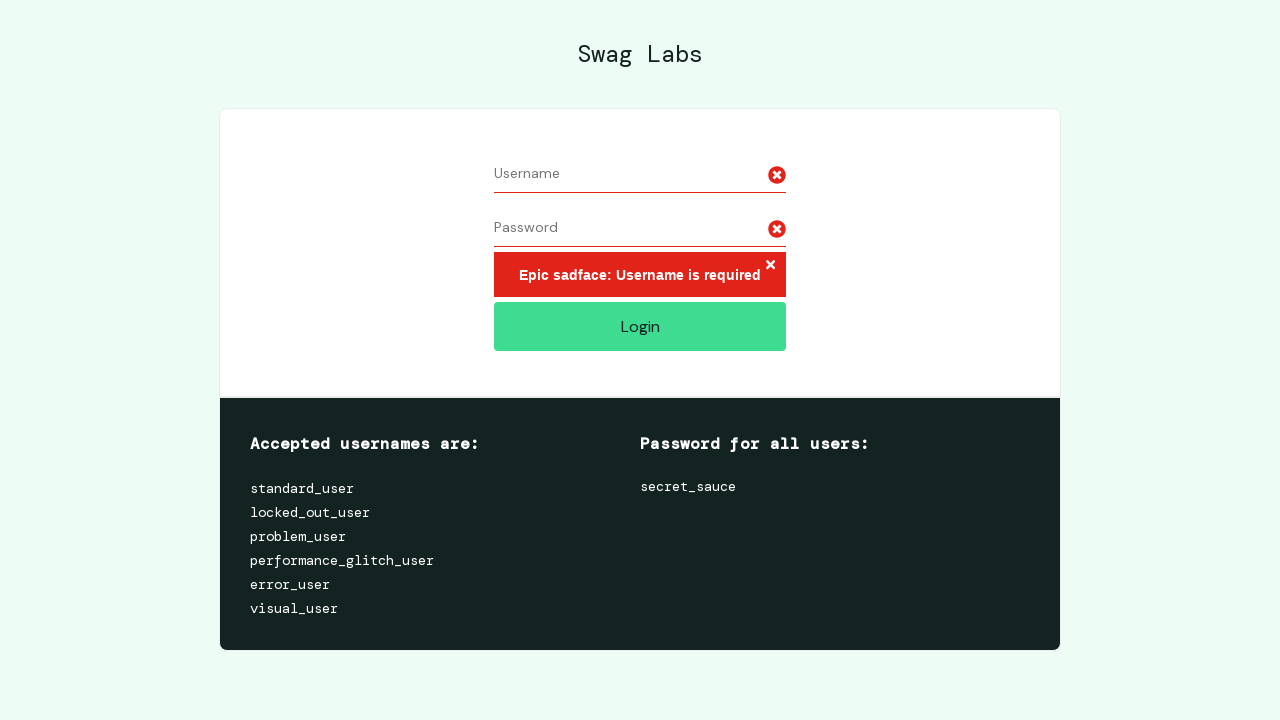

Clicked login button using locator method at (640, 326) on xpath=//input[@id='login-button']
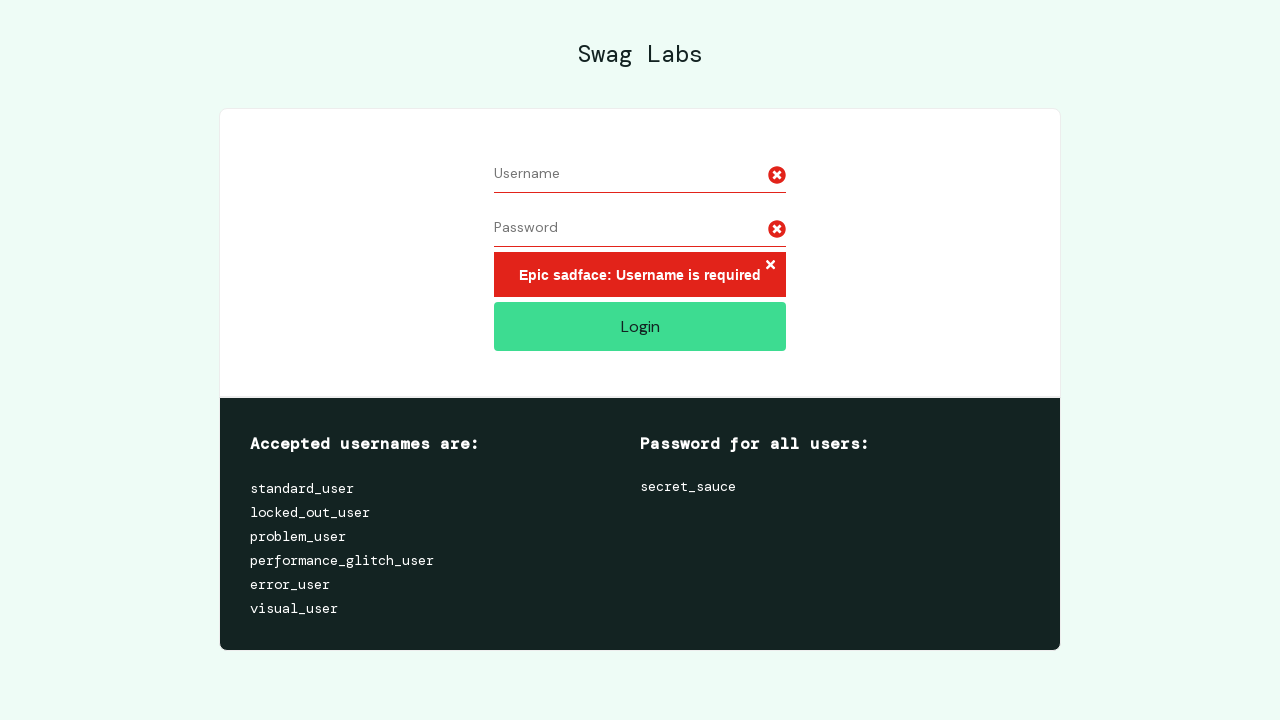

Navigated to table demo page for double-click testing
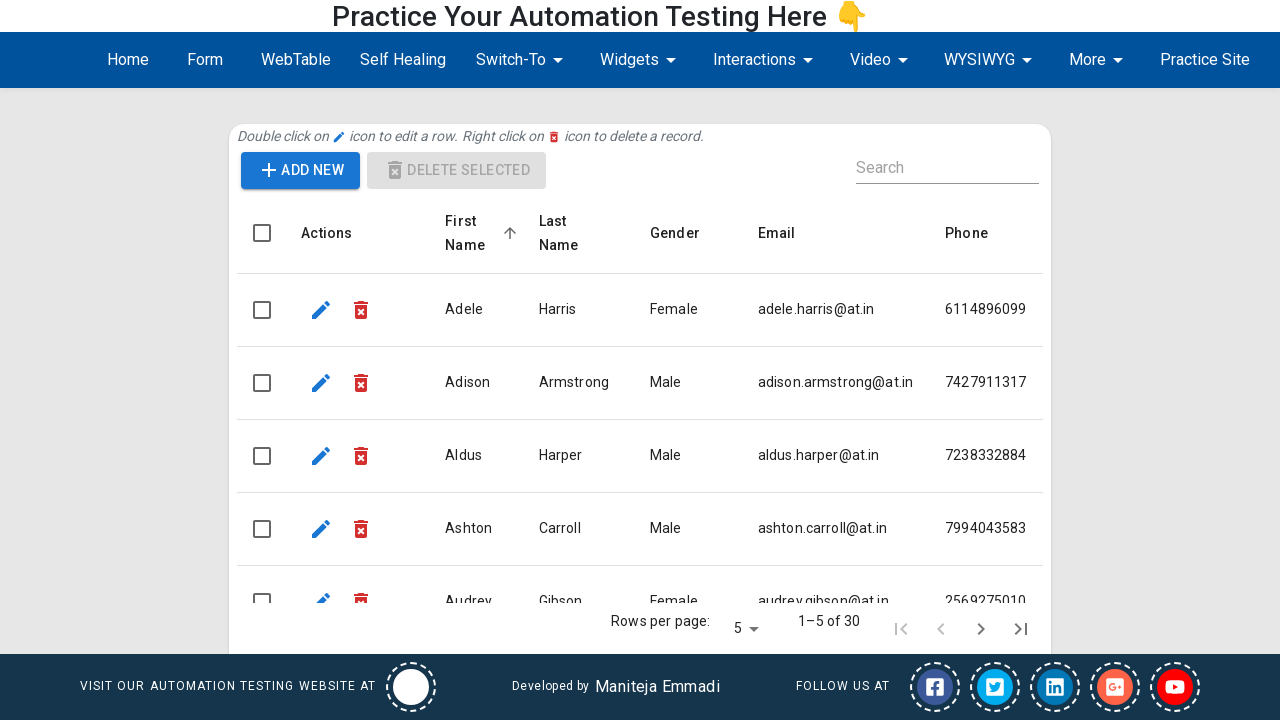

Double-clicked on table icon using direct dblclick method at (321, 310) on (//button[@class='MuiButtonBase-root MuiIconButton-root MuiIconButton-colorPrima
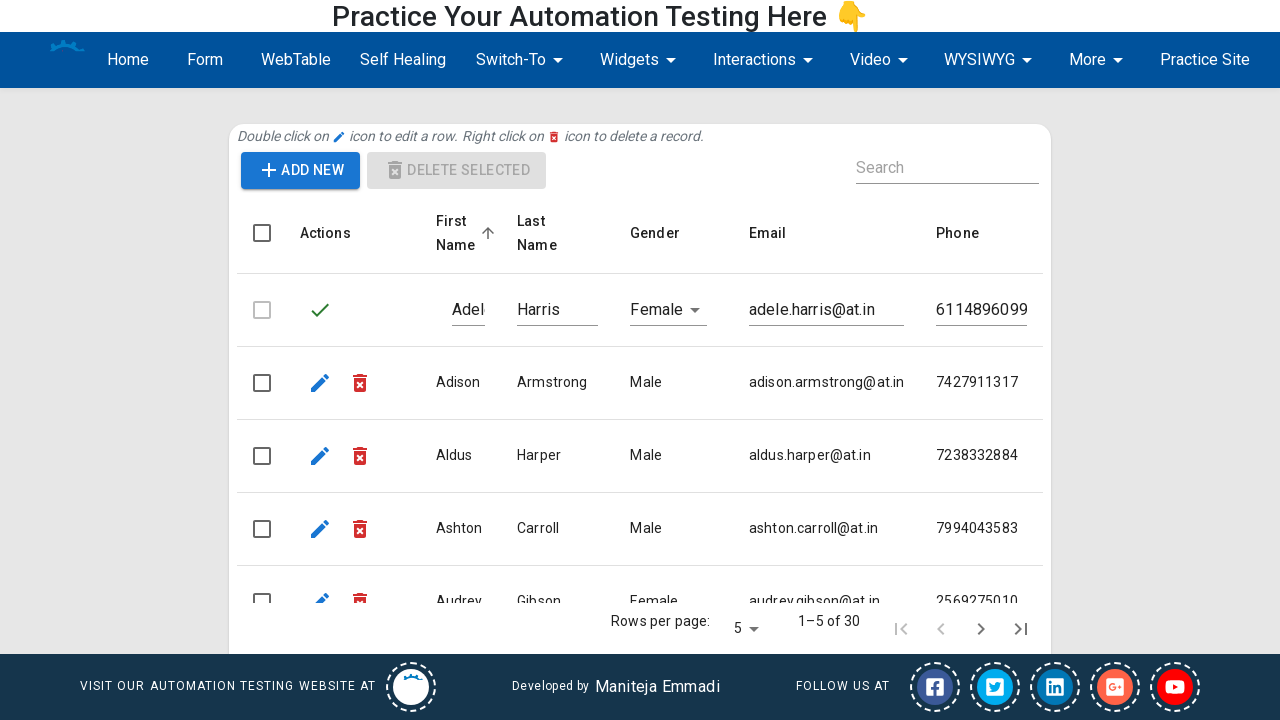

Double-clicked on table icon using locator method at (320, 382) on (//button[@class='MuiButtonBase-root MuiIconButton-root MuiIconButton-colorPrima
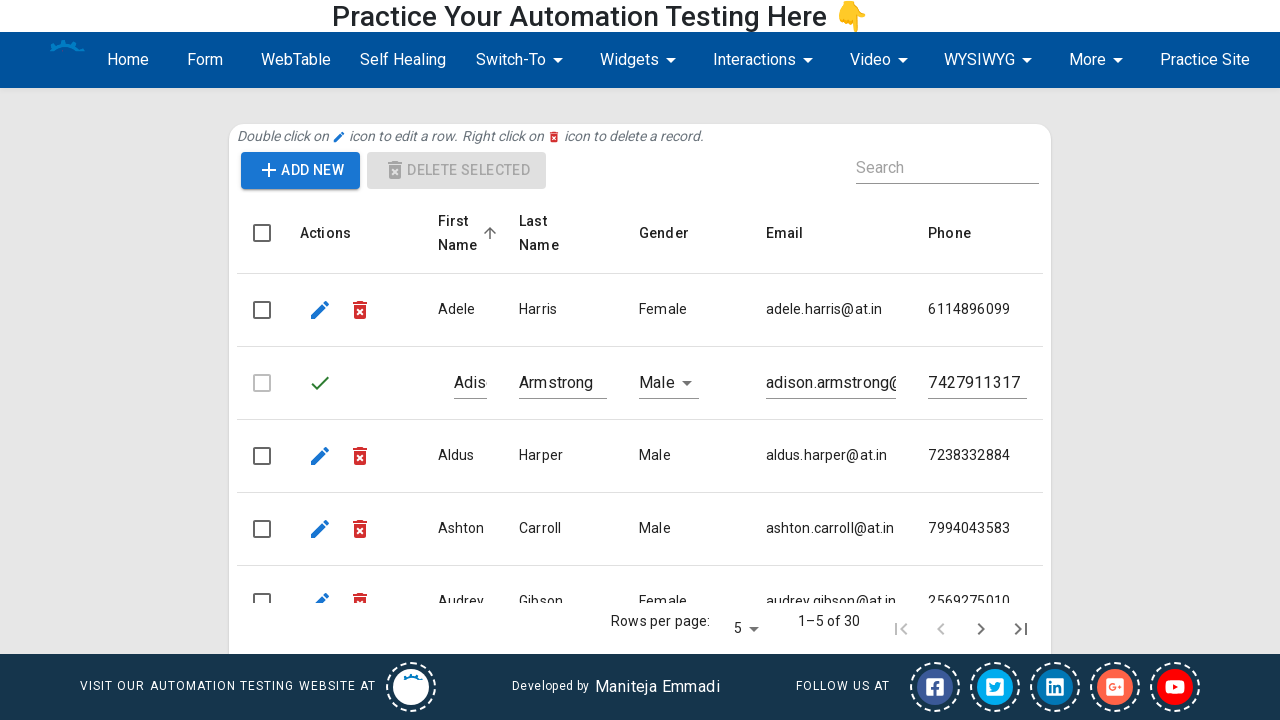

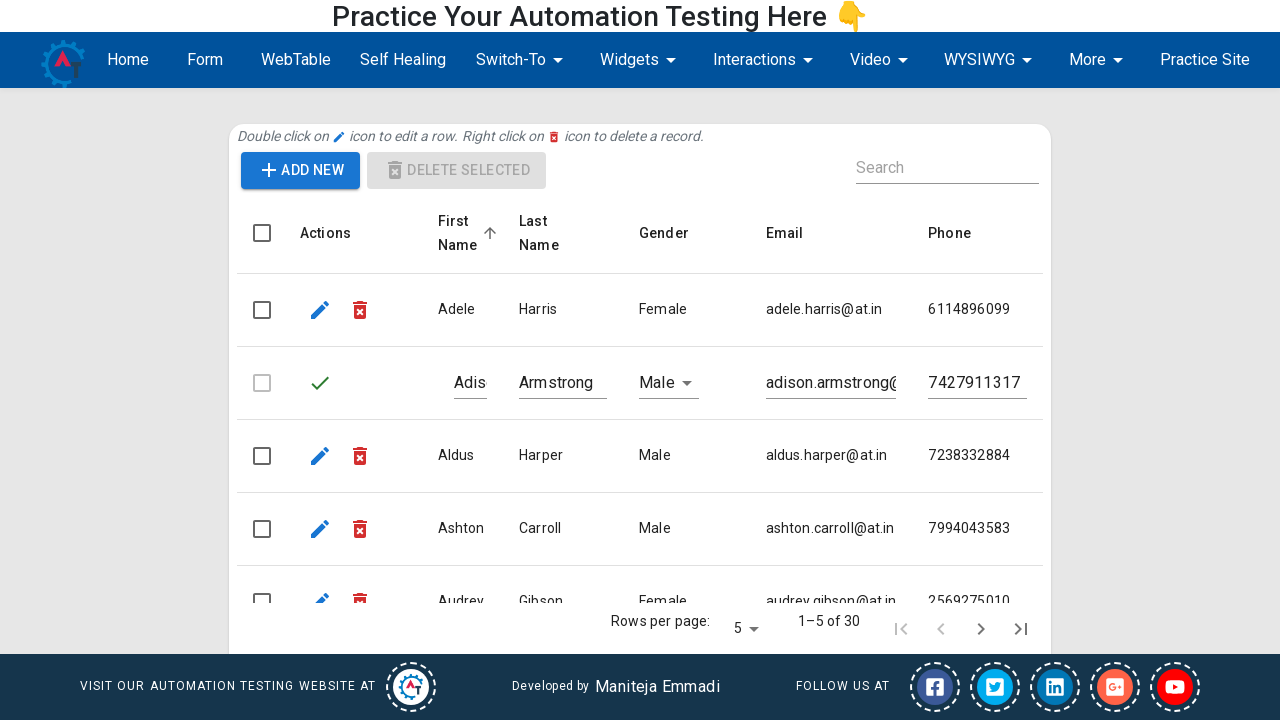